Tests form input functionality by entering a username into a text field on a testing practice website

Starting URL: http://www.theTestingWorld.com/testings

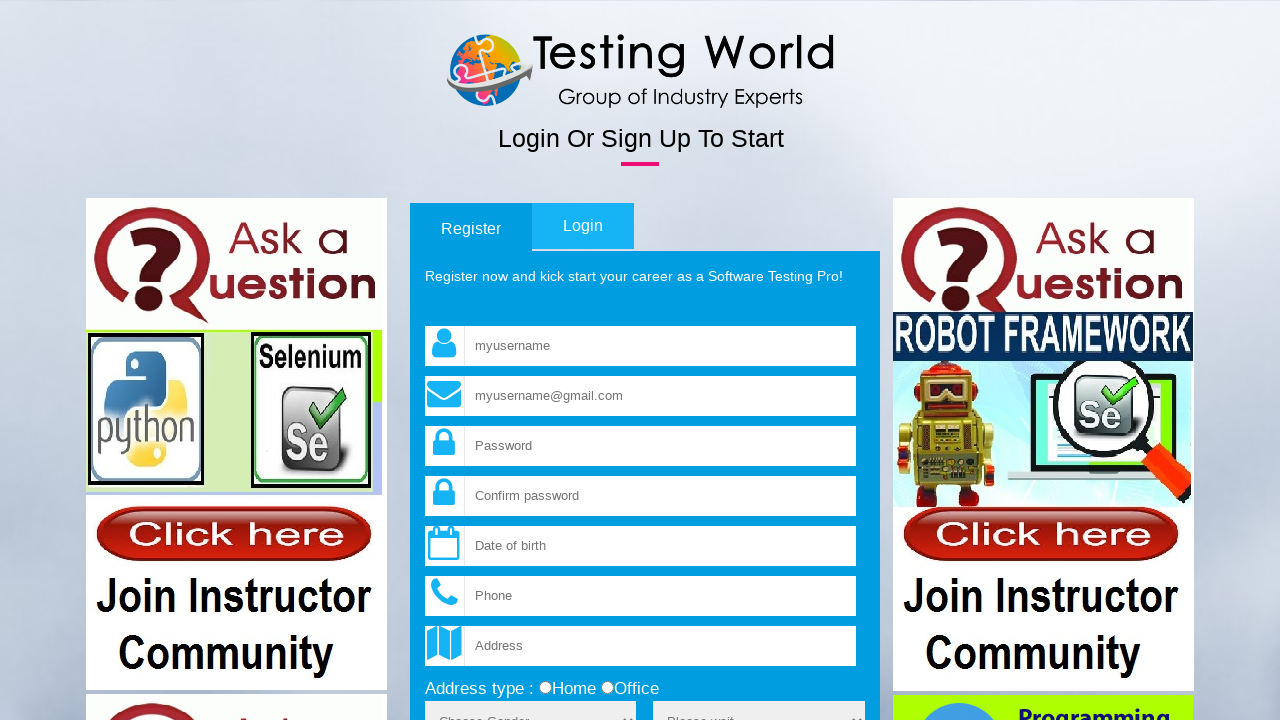

Entered username 'hello_Vimmi' into the username text field on input[name='fld_username']
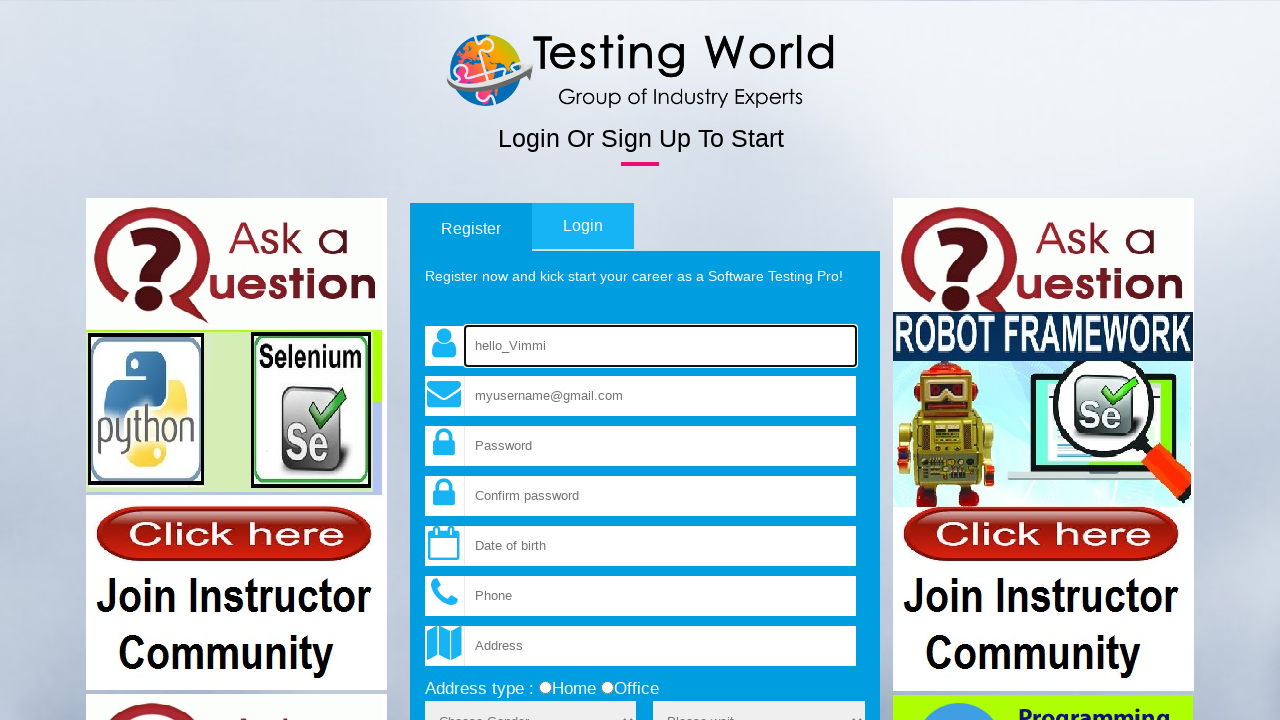

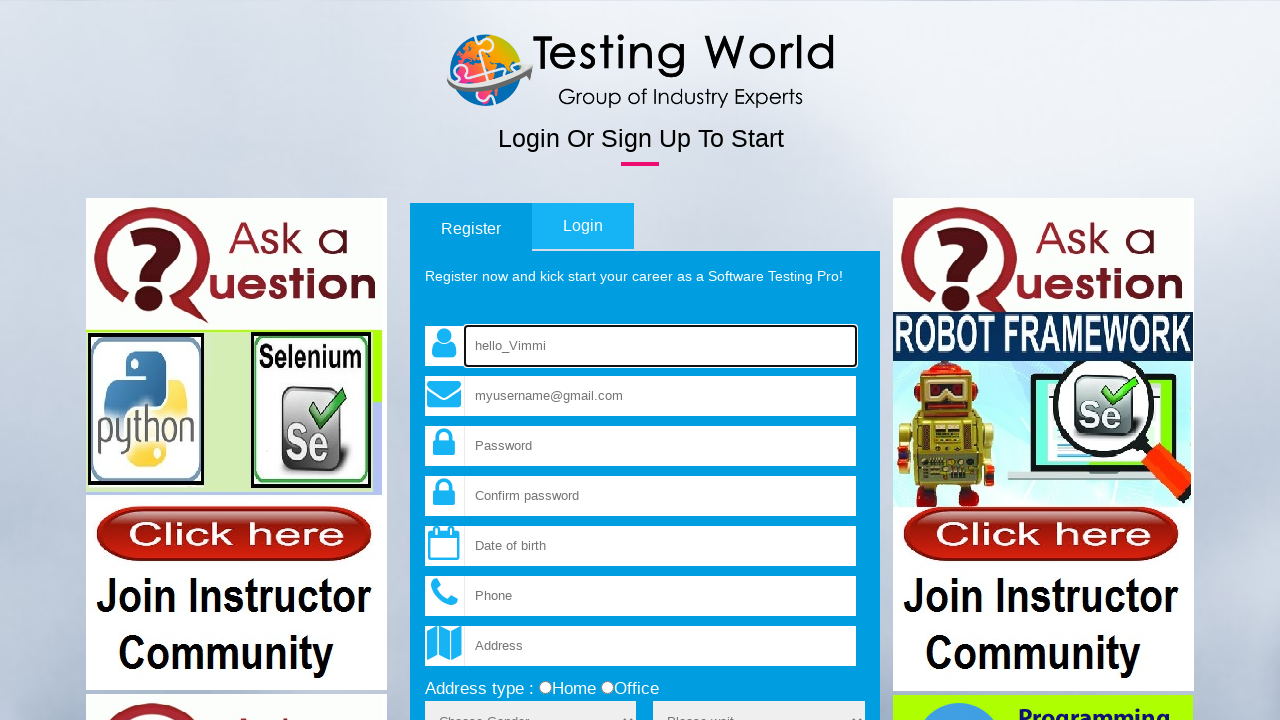